Tests that clicking Clear completed removes completed items from the list

Starting URL: https://demo.playwright.dev/todomvc

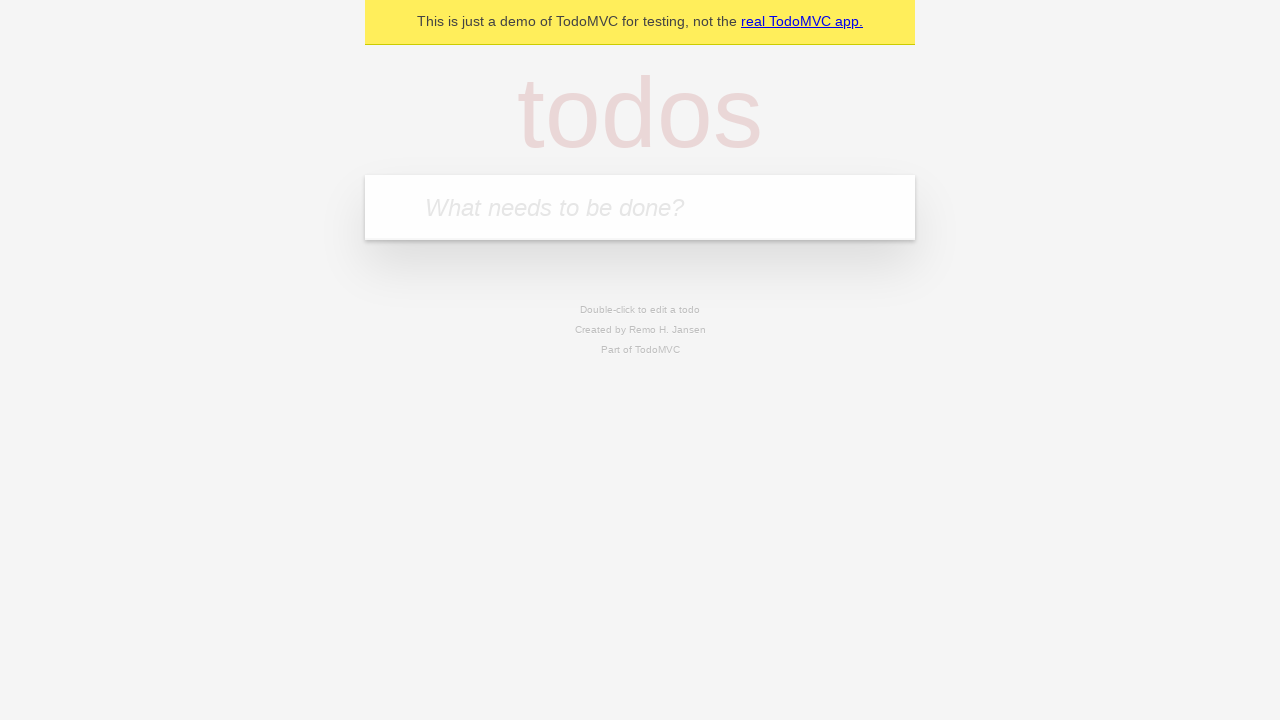

Filled input field with 'buy some cheese' on internal:attr=[placeholder="What needs to be done?"i]
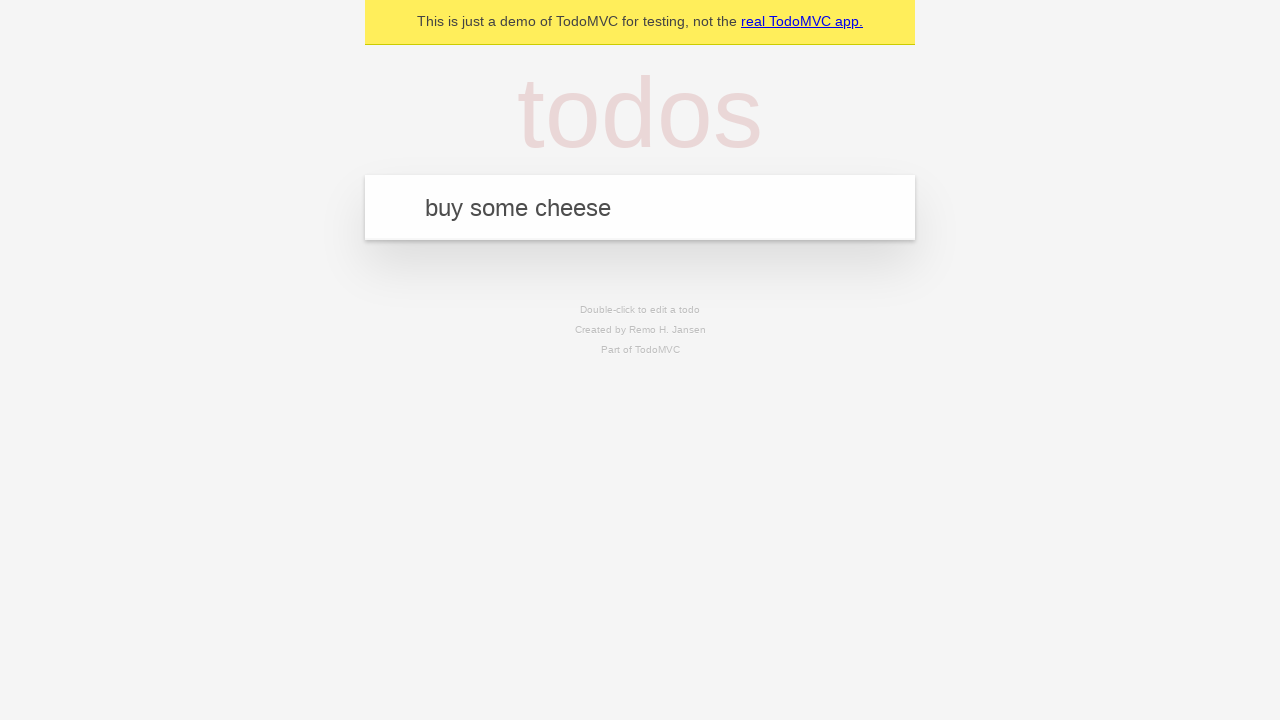

Pressed Enter to add first todo item on internal:attr=[placeholder="What needs to be done?"i]
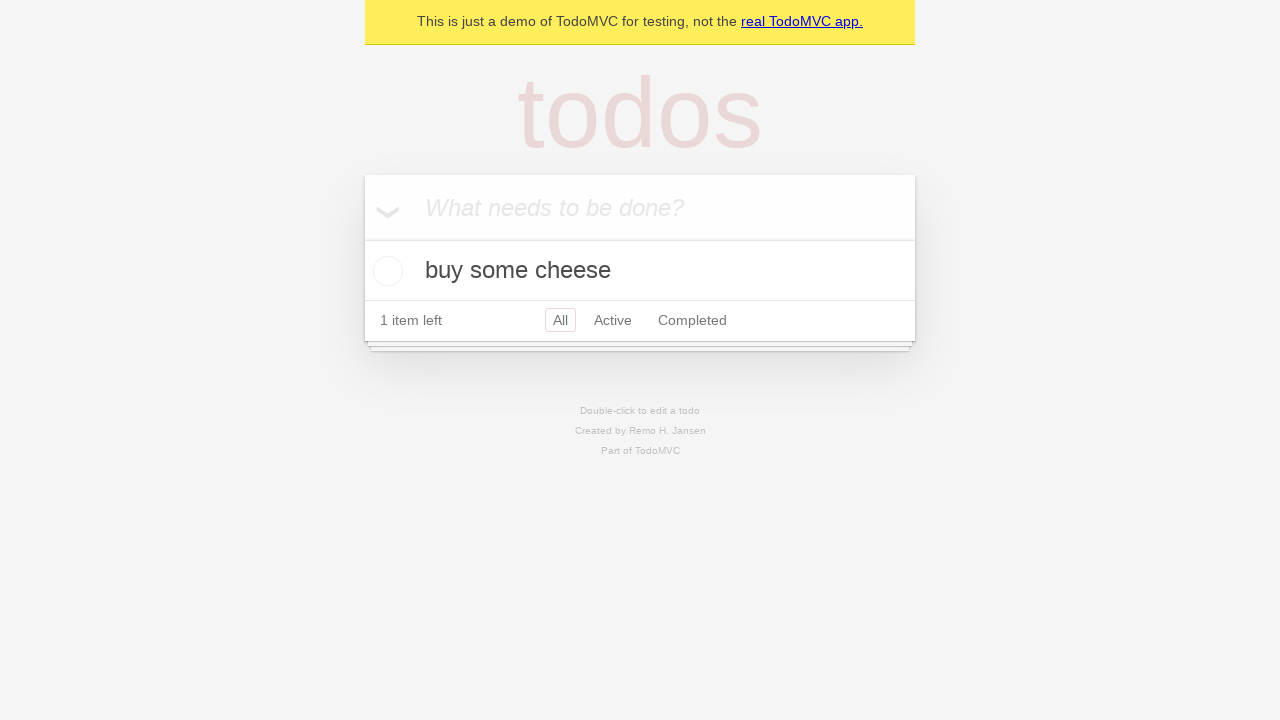

Filled input field with 'feed the cat' on internal:attr=[placeholder="What needs to be done?"i]
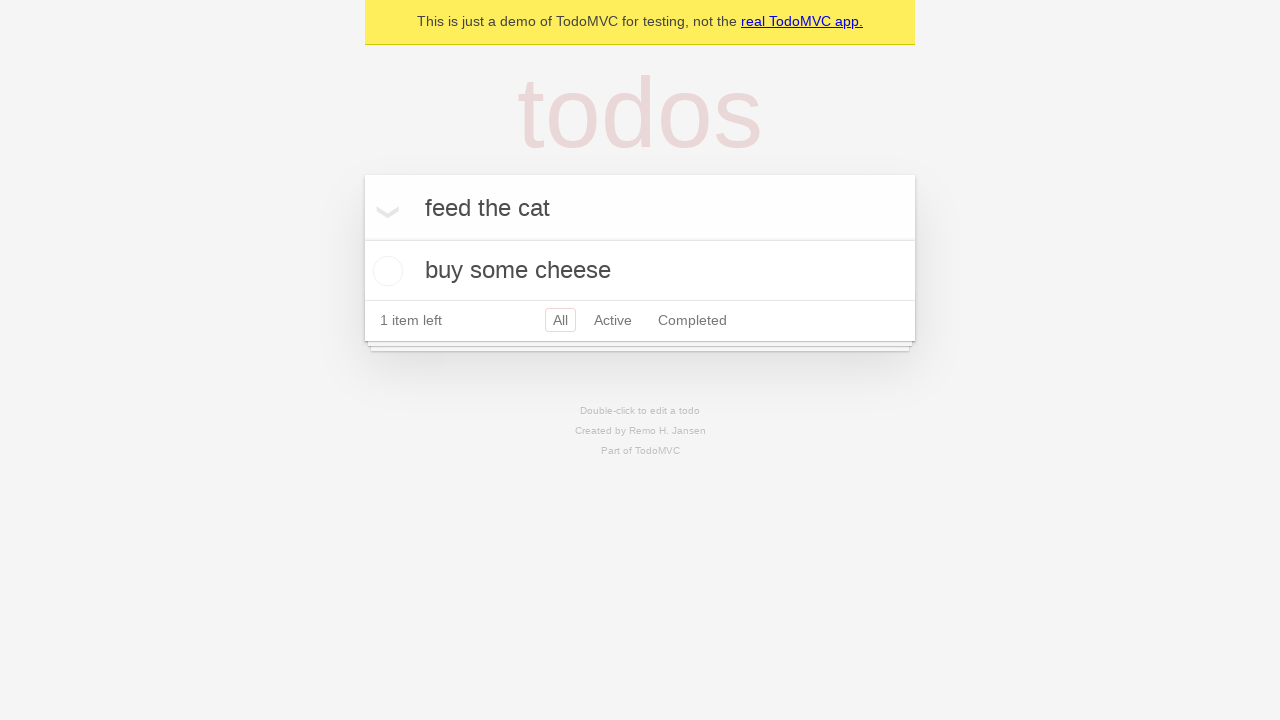

Pressed Enter to add second todo item on internal:attr=[placeholder="What needs to be done?"i]
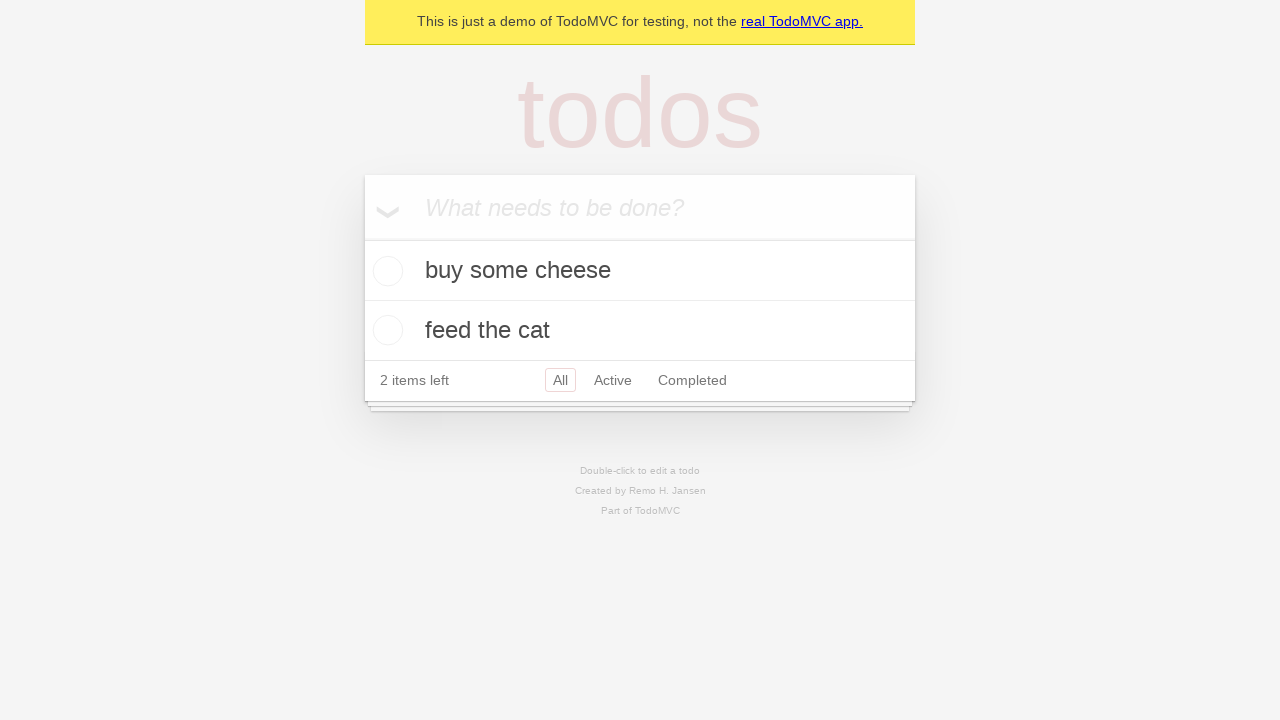

Filled input field with 'book a doctors appointment' on internal:attr=[placeholder="What needs to be done?"i]
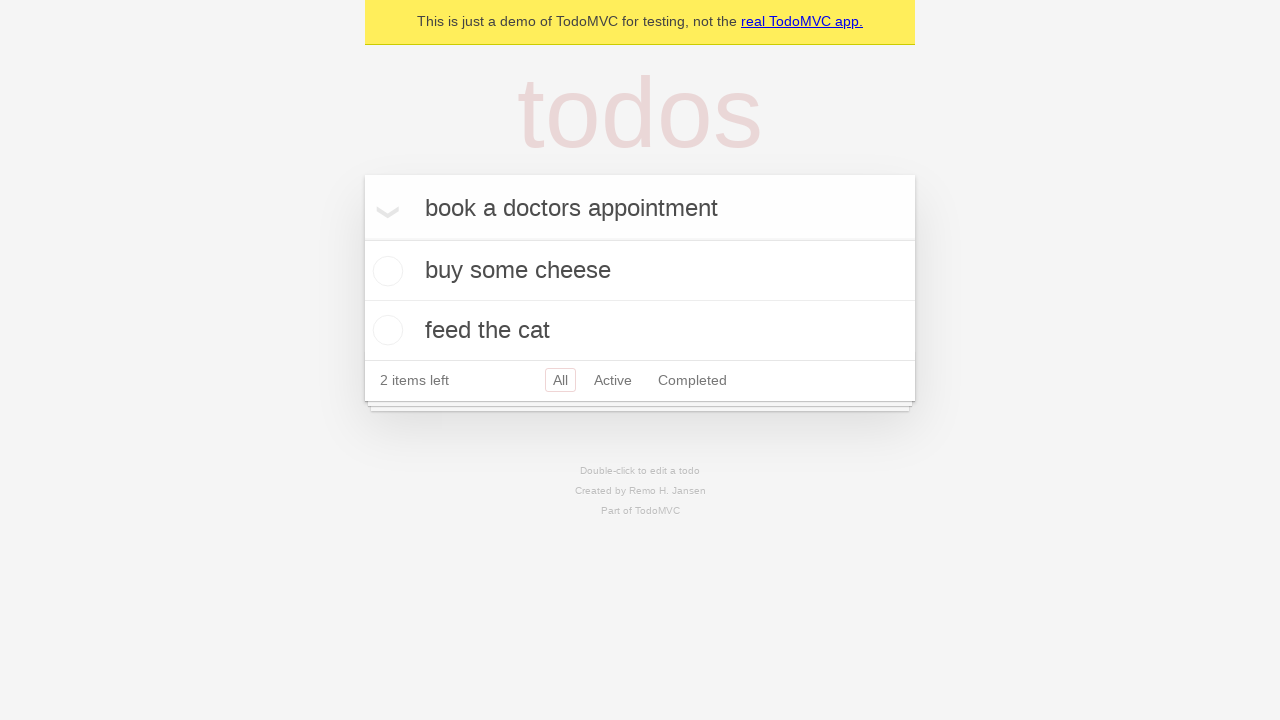

Pressed Enter to add third todo item on internal:attr=[placeholder="What needs to be done?"i]
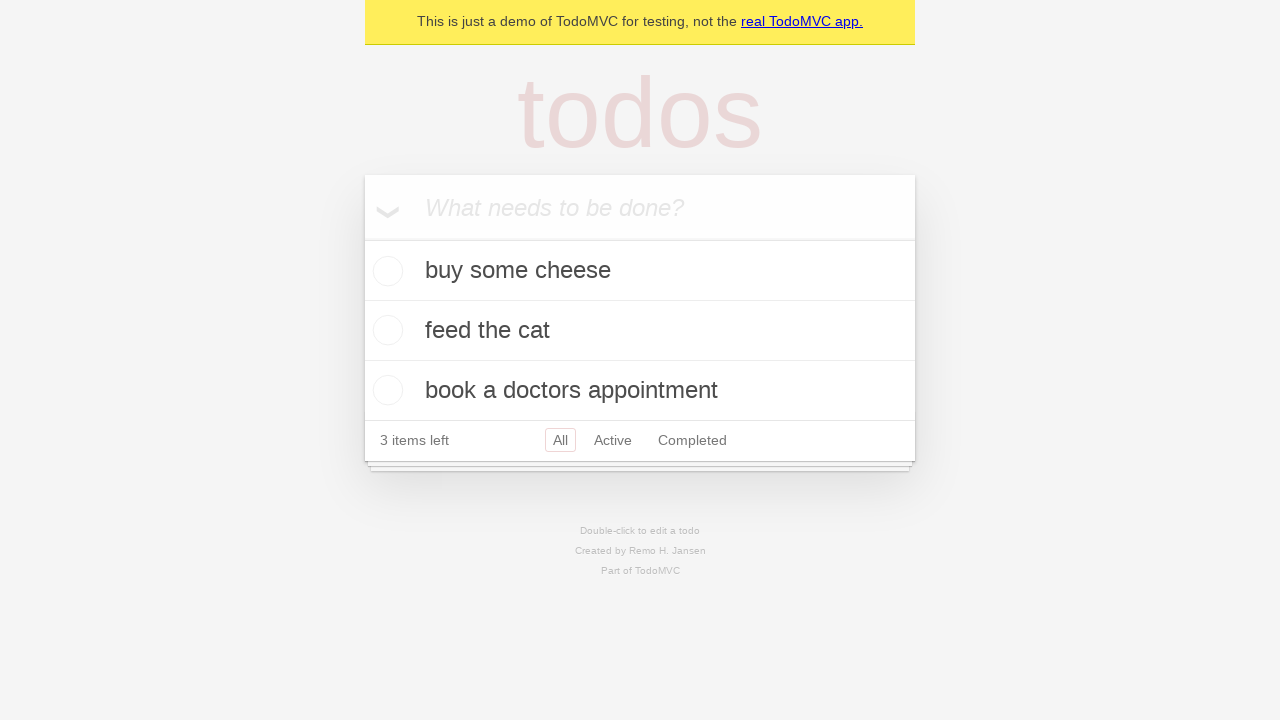

Checked the second todo item as completed at (385, 330) on internal:testid=[data-testid="todo-item"s] >> nth=1 >> internal:role=checkbox
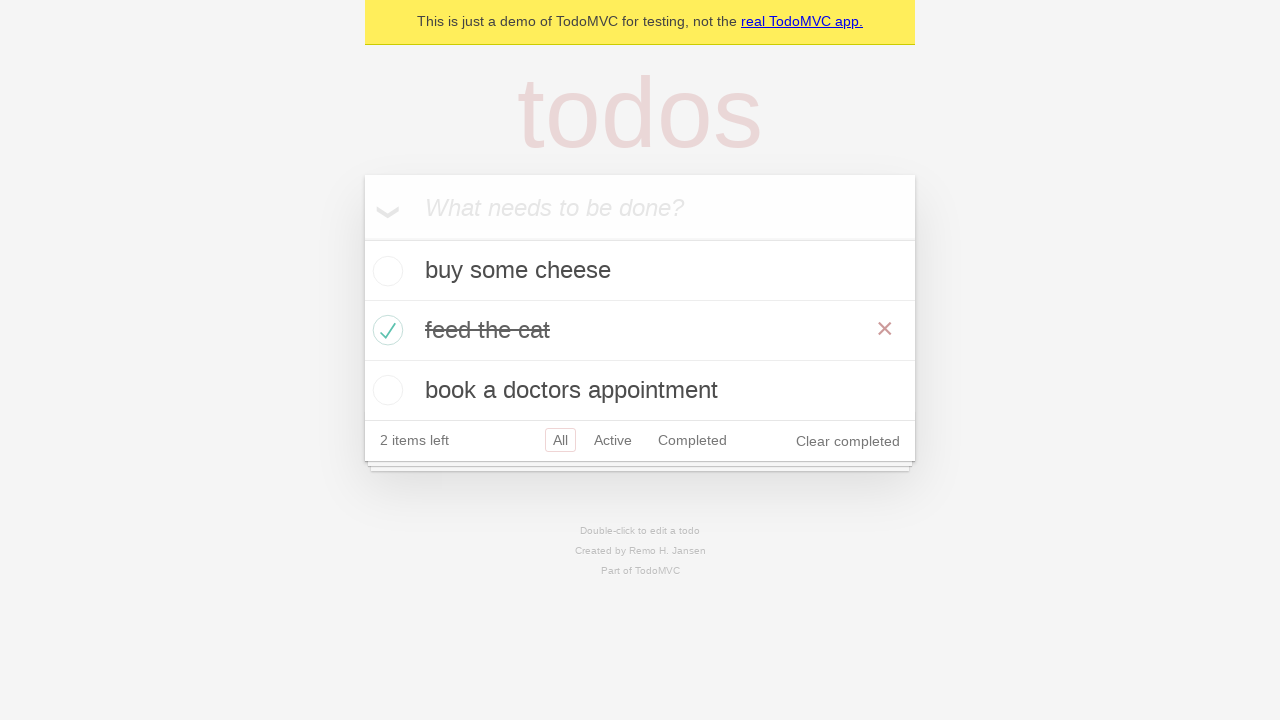

Clicked 'Clear completed' button to remove completed items at (848, 441) on internal:role=button[name="Clear completed"i]
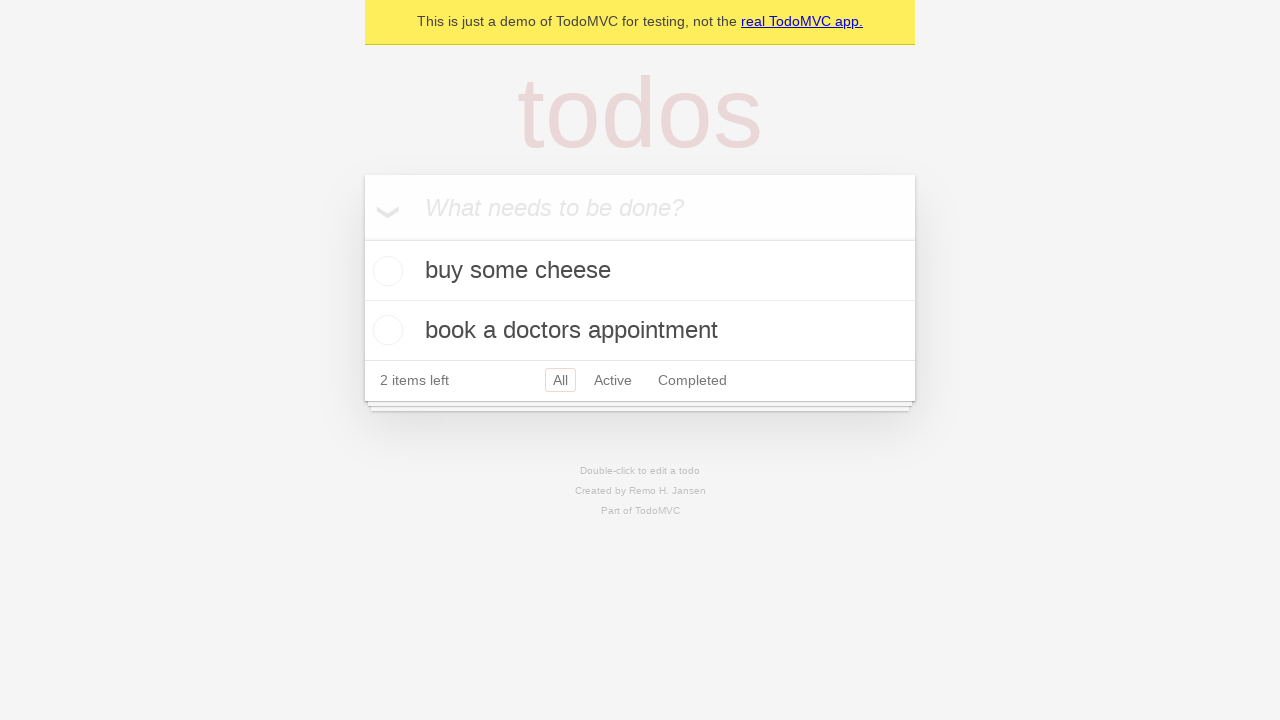

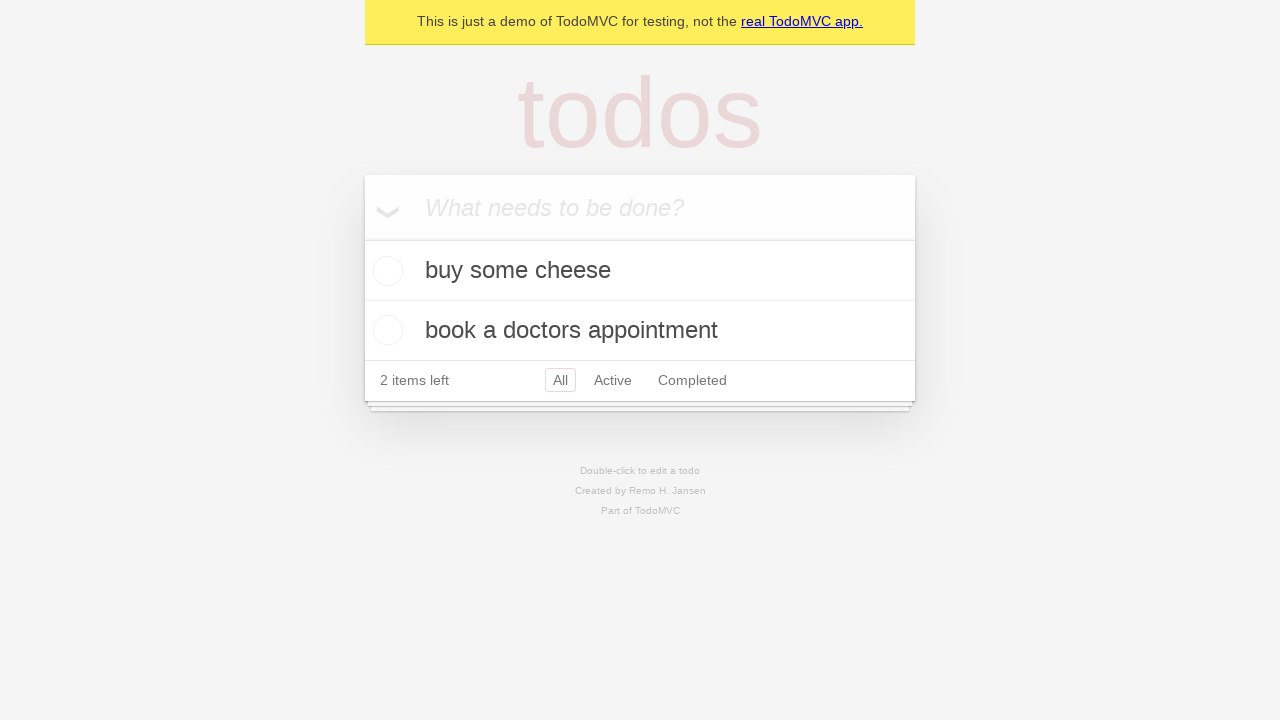